Verifies that element names in the password reset form match the requirements by checking for specific Russian text labels

Starting URL: https://b2c.passport.rt.ru/

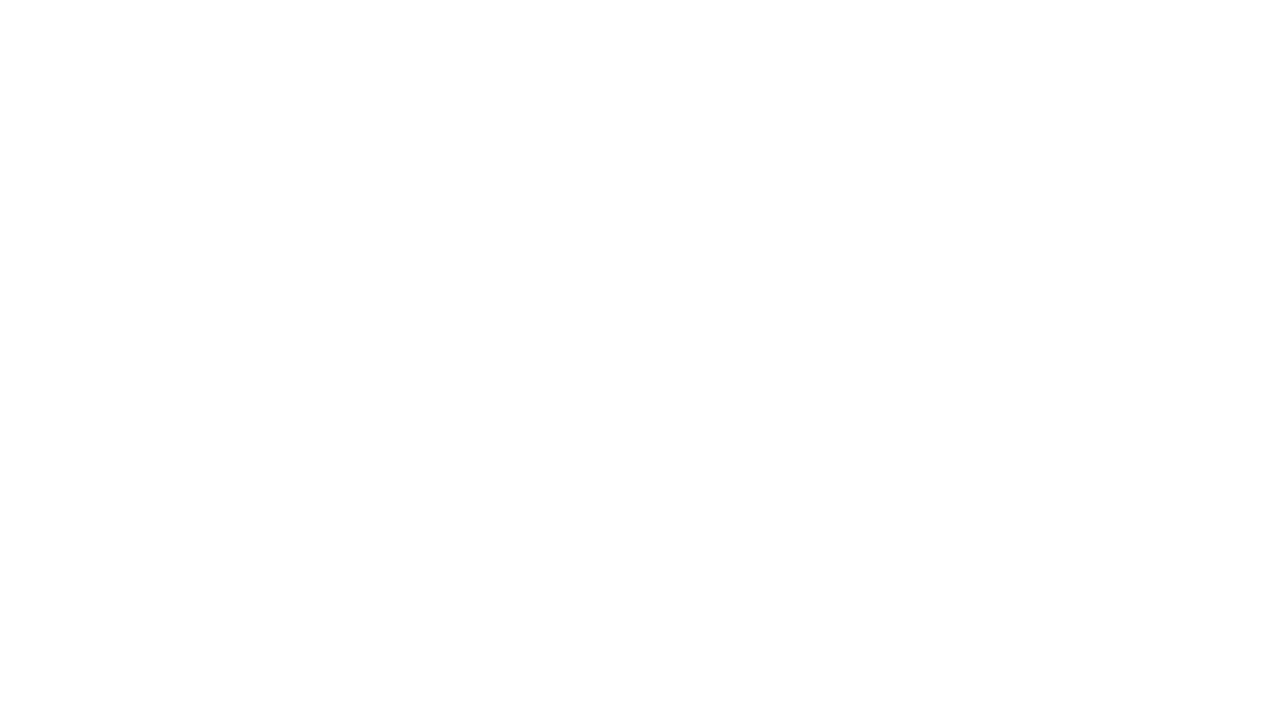

Clicked on forgot password link at (1102, 361) on #forgot_password
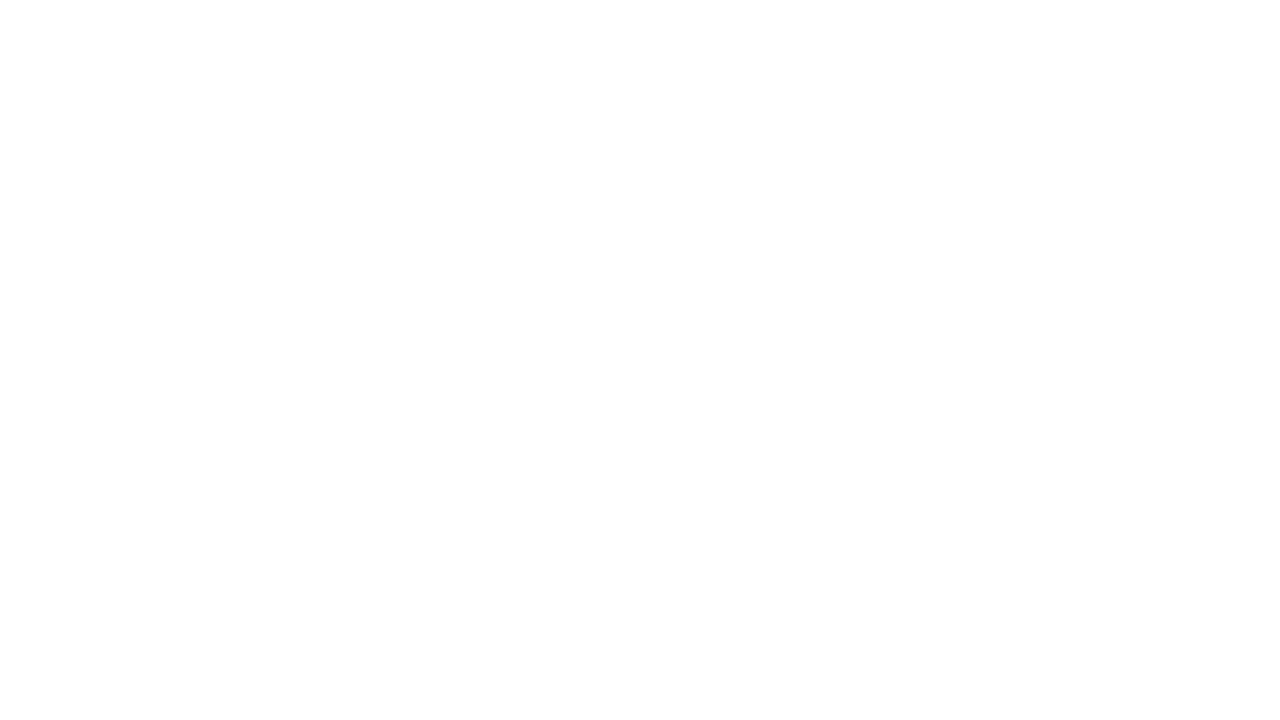

Password reset form content loaded
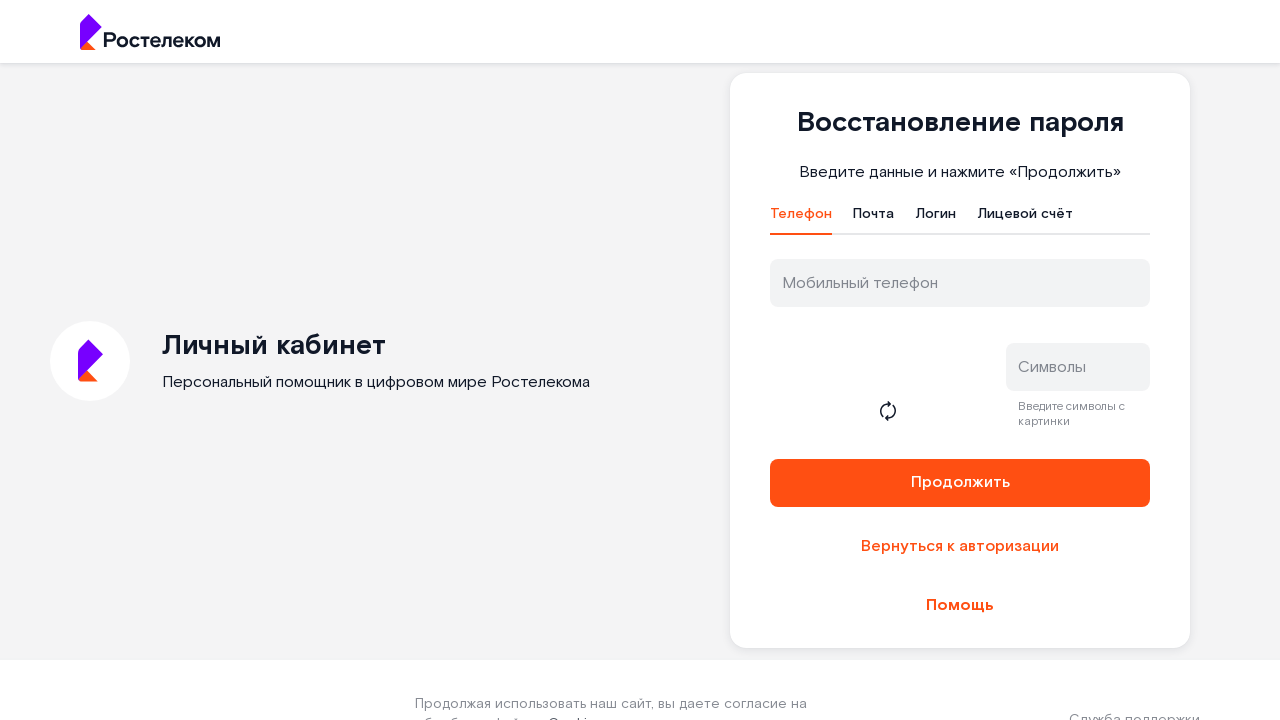

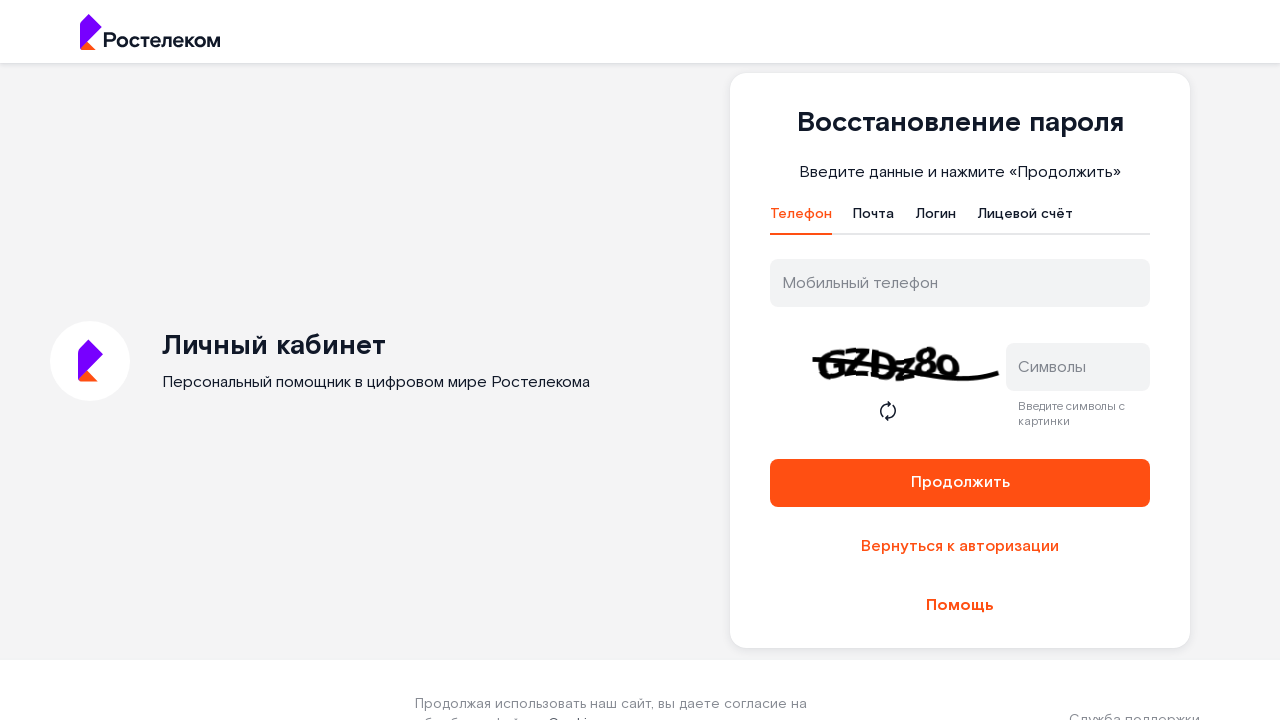